Tests a math puzzle form by extracting a hidden value from an element attribute, calculating the answer using a mathematical formula, filling the answer input, checking a checkbox, selecting a radio button, and submitting the form.

Starting URL: http://suninjuly.github.io/get_attribute.html

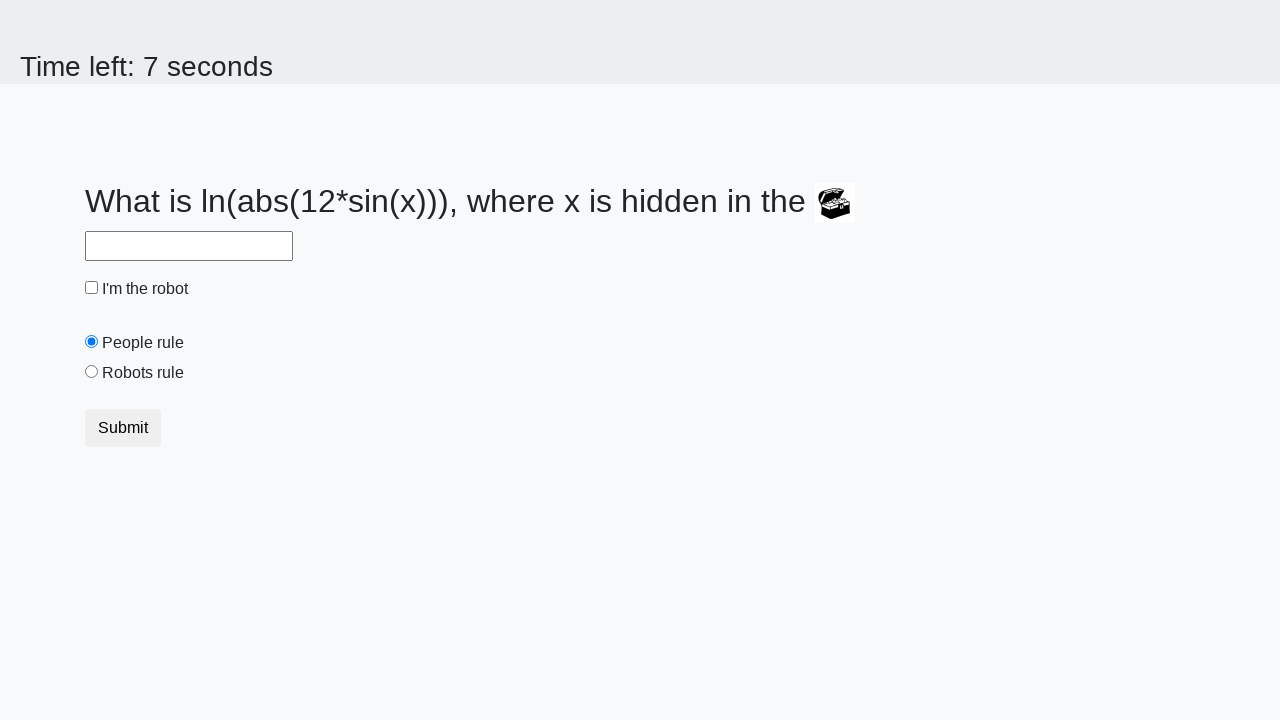

Located treasure element
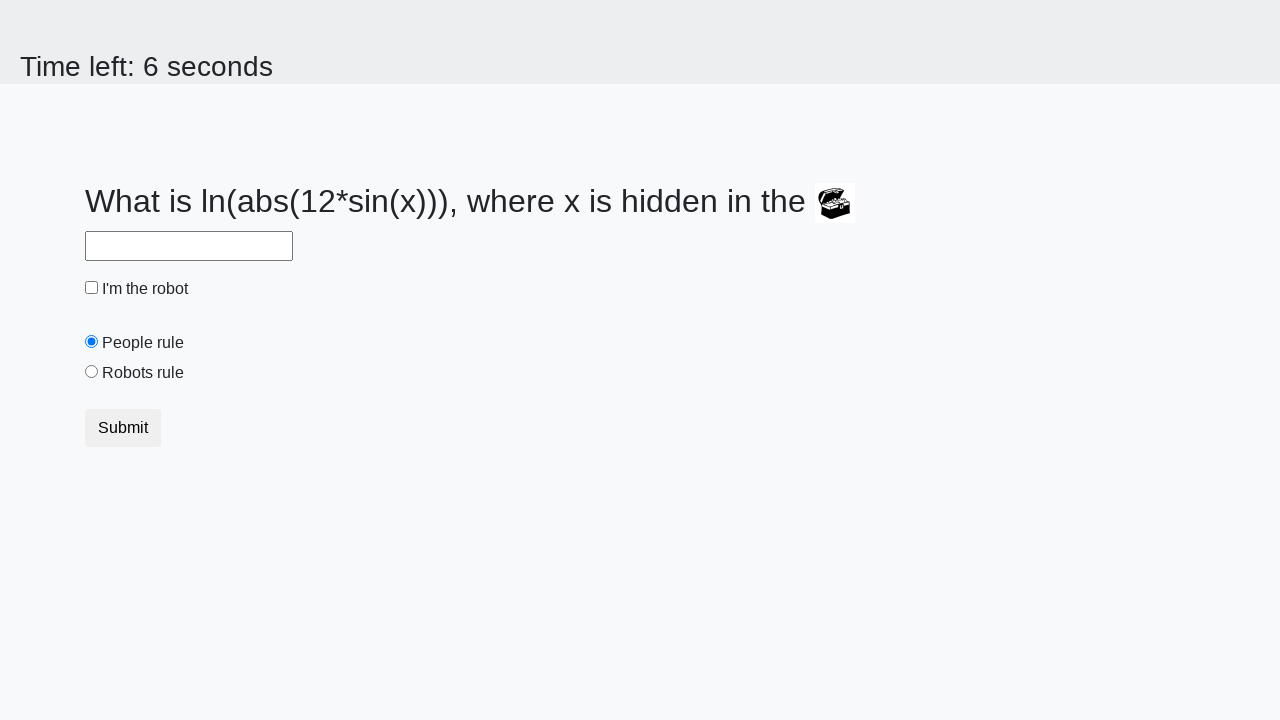

Extracted hidden value from treasure element attribute: 268
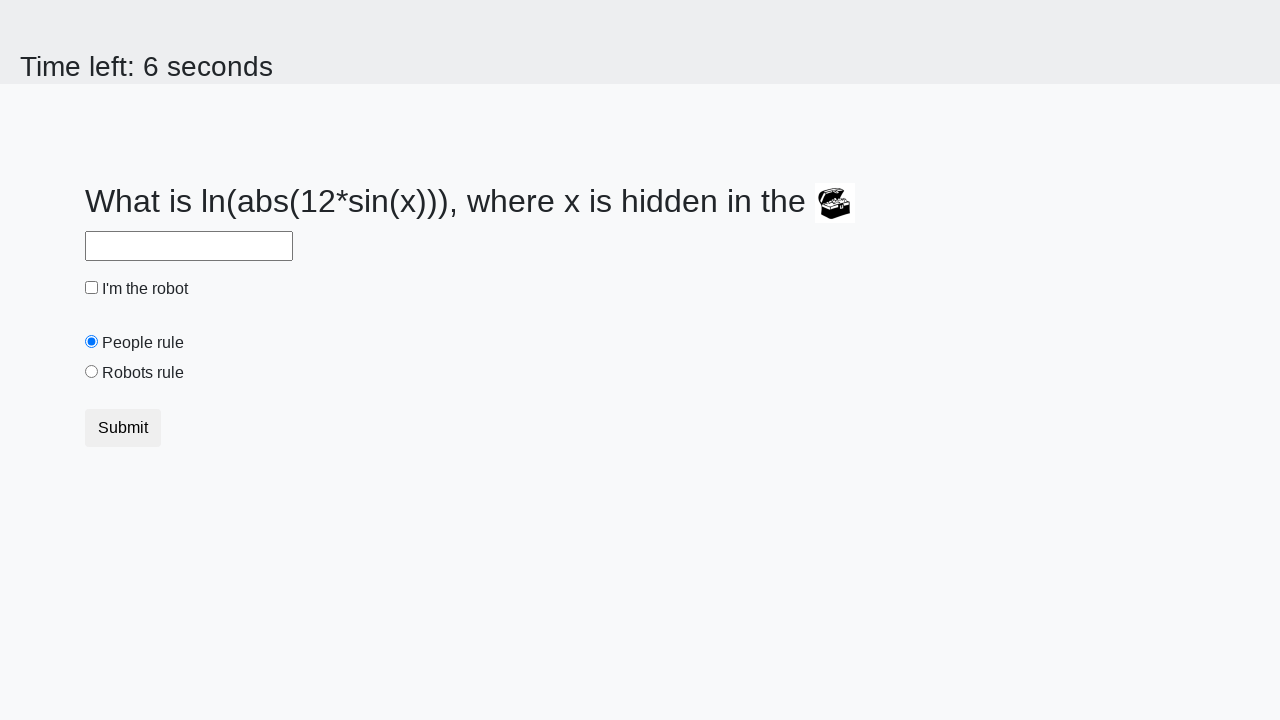

Calculated answer using formula: log(abs(12*sin(268))) = 2.288691029186393
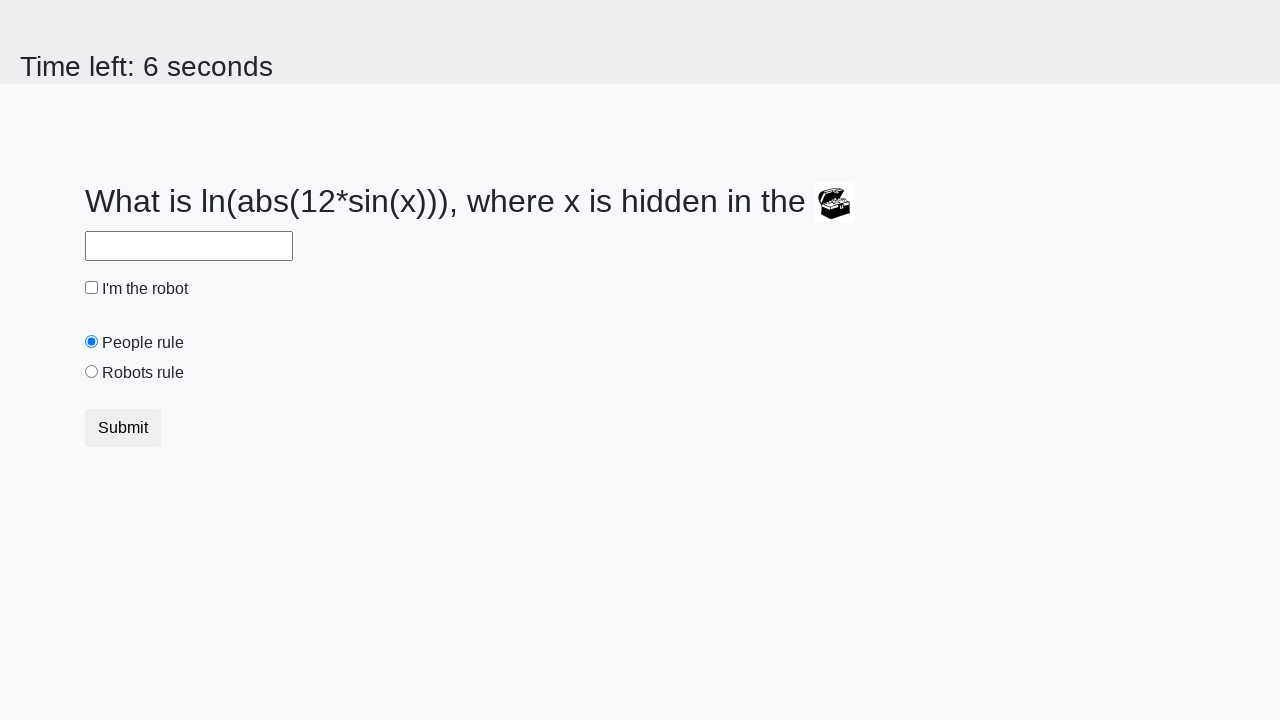

Filled answer input with calculated value: 2.288691029186393 on #answer
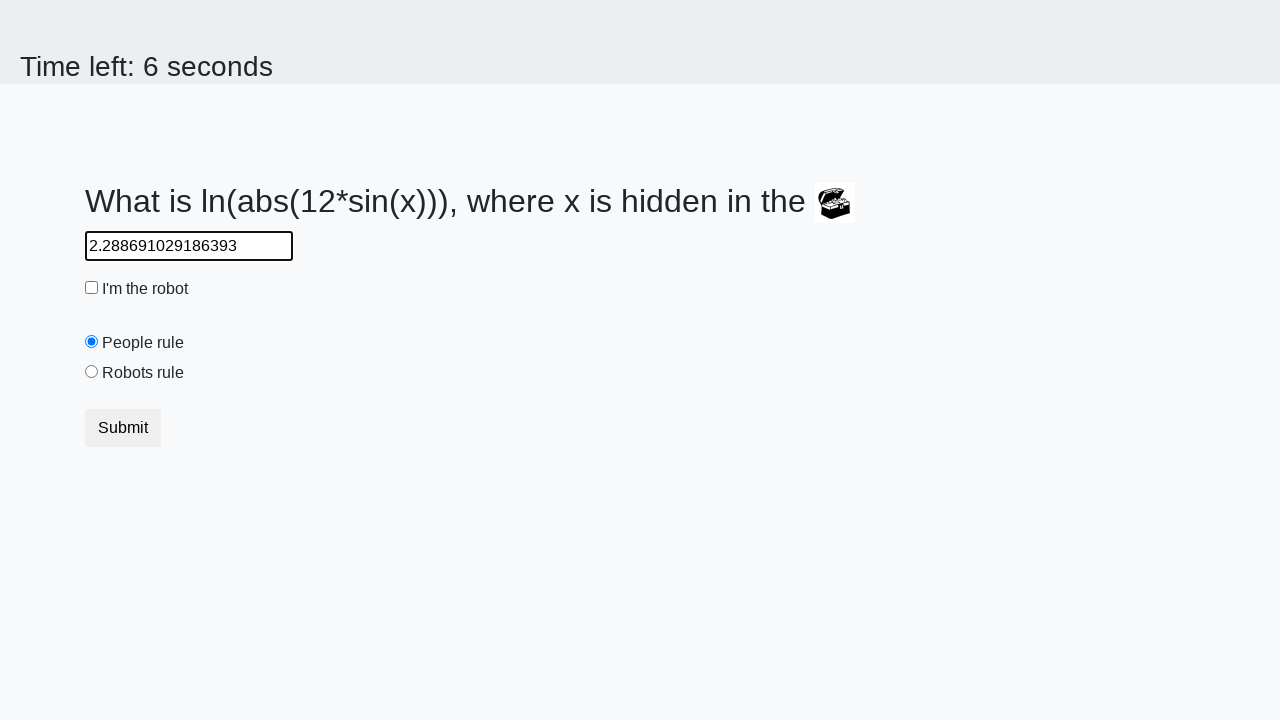

Checked the robot checkbox at (92, 288) on #robotCheckbox
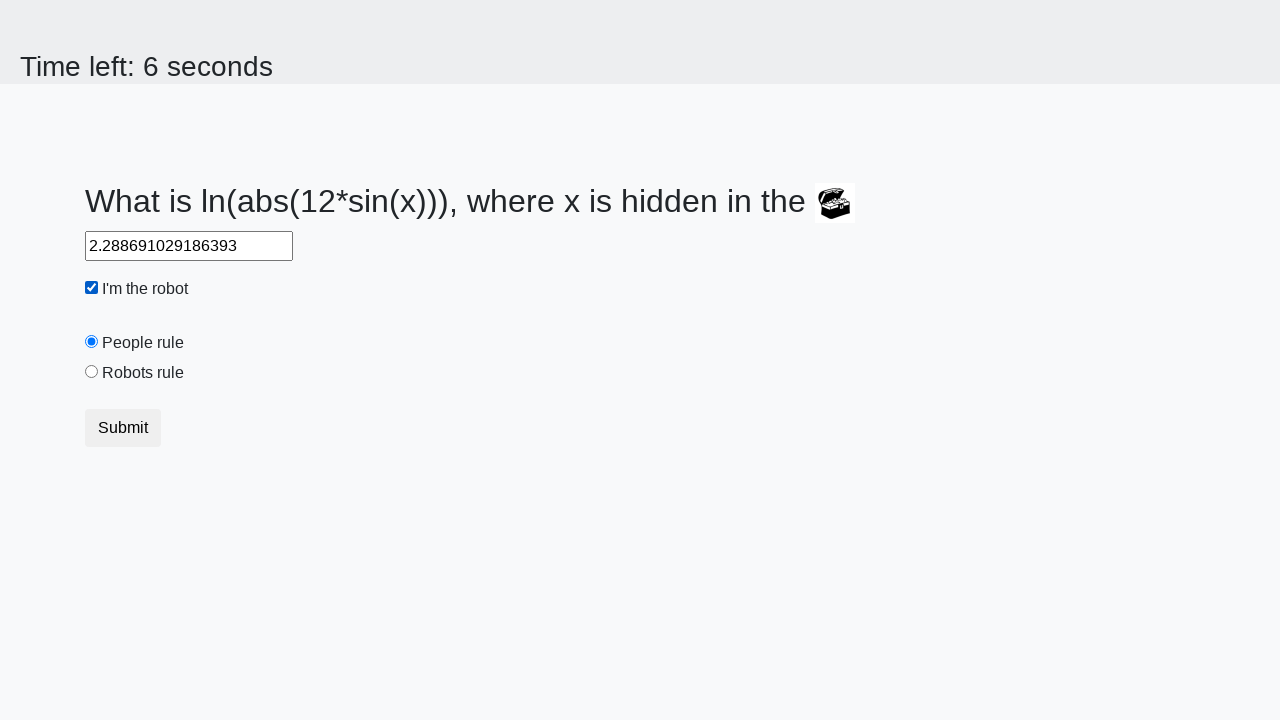

Selected the robots rule radio button at (92, 372) on #robotsRule
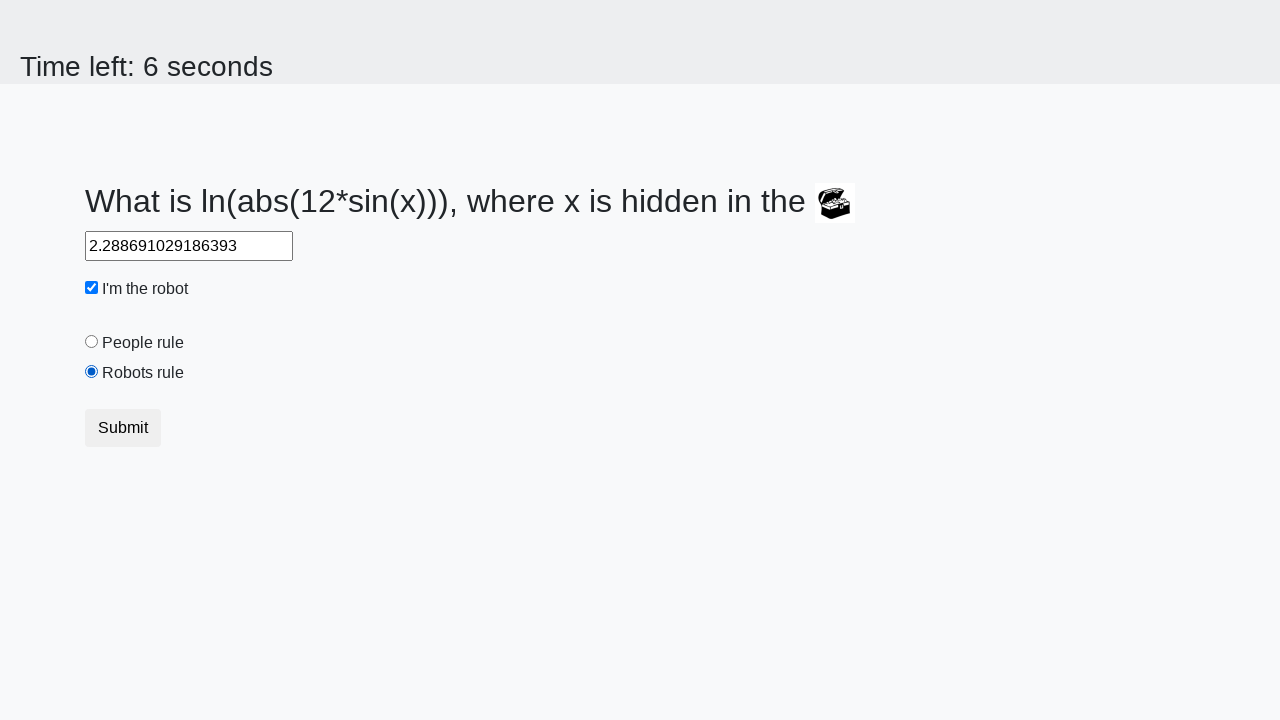

Clicked submit button to submit the form at (123, 428) on button.btn
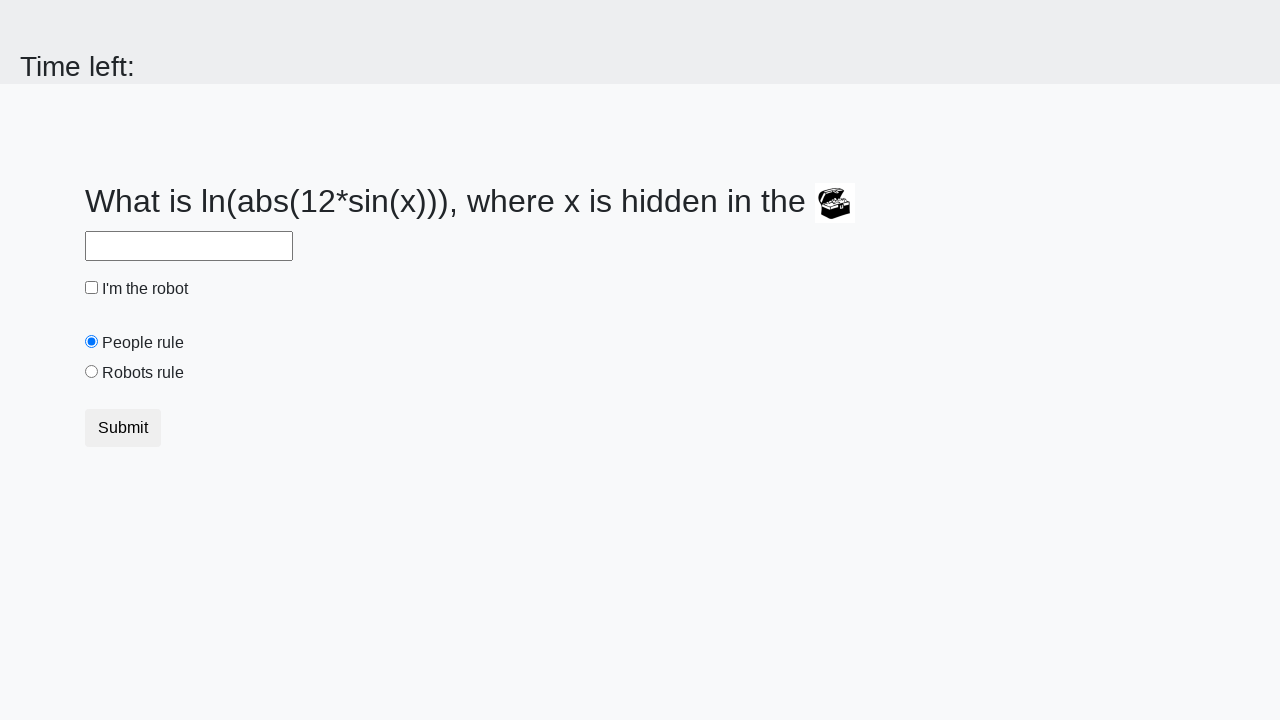

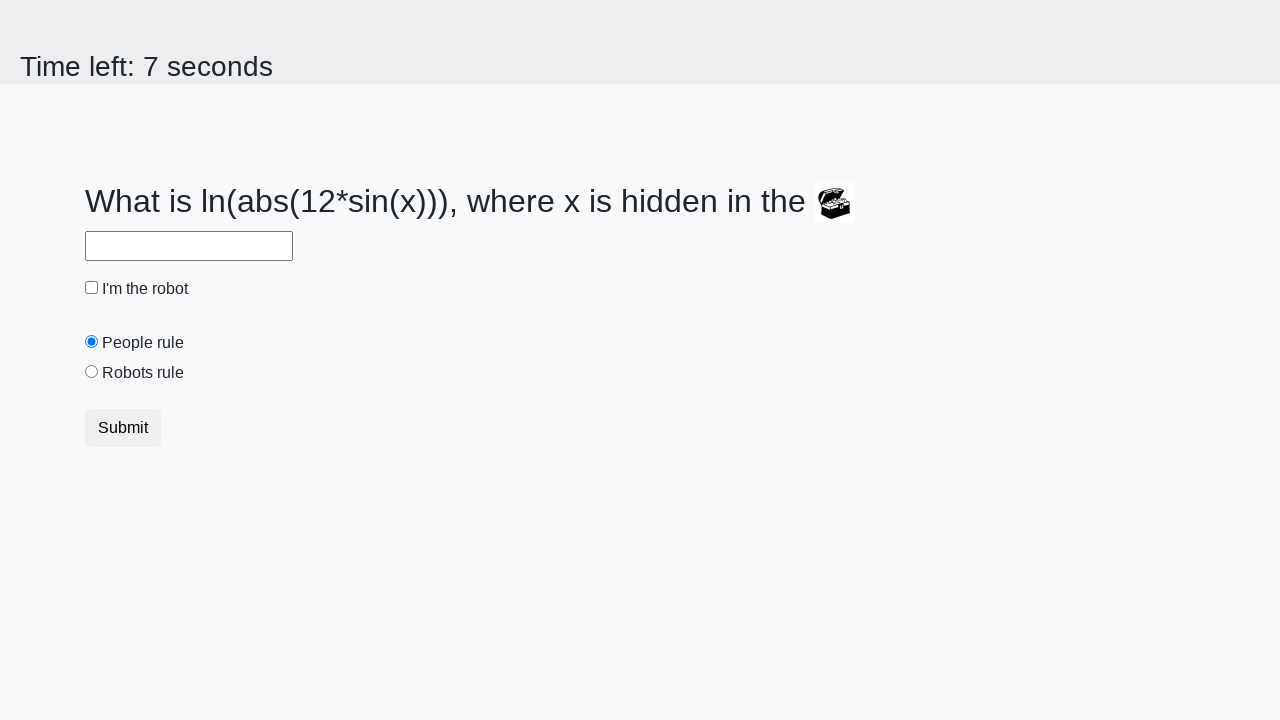